Tests text comparison functionality by entering text in the first input field, copying it using keyboard shortcuts, and pasting it into the second input field

Starting URL: https://text-compare.com/

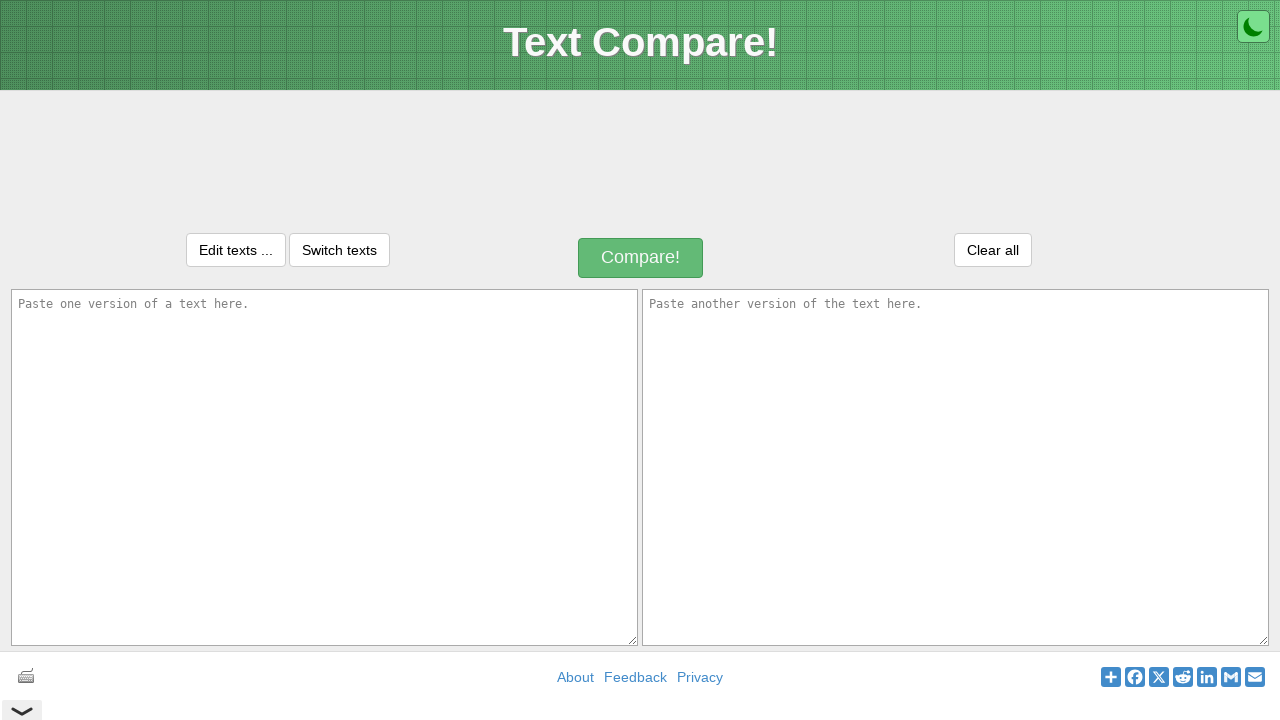

Entered 'Amaresh Kavadimatti' in the first input field on #inputText1
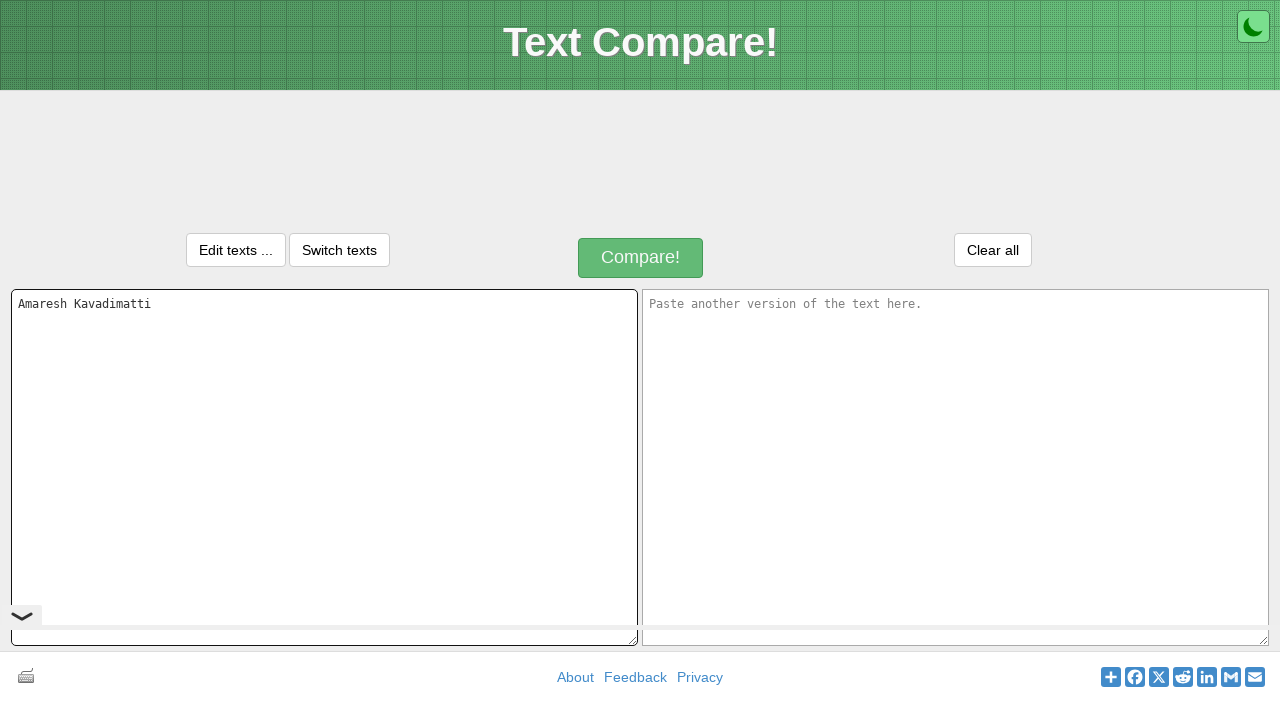

Selected all text in first input field using Ctrl+A on #inputText1
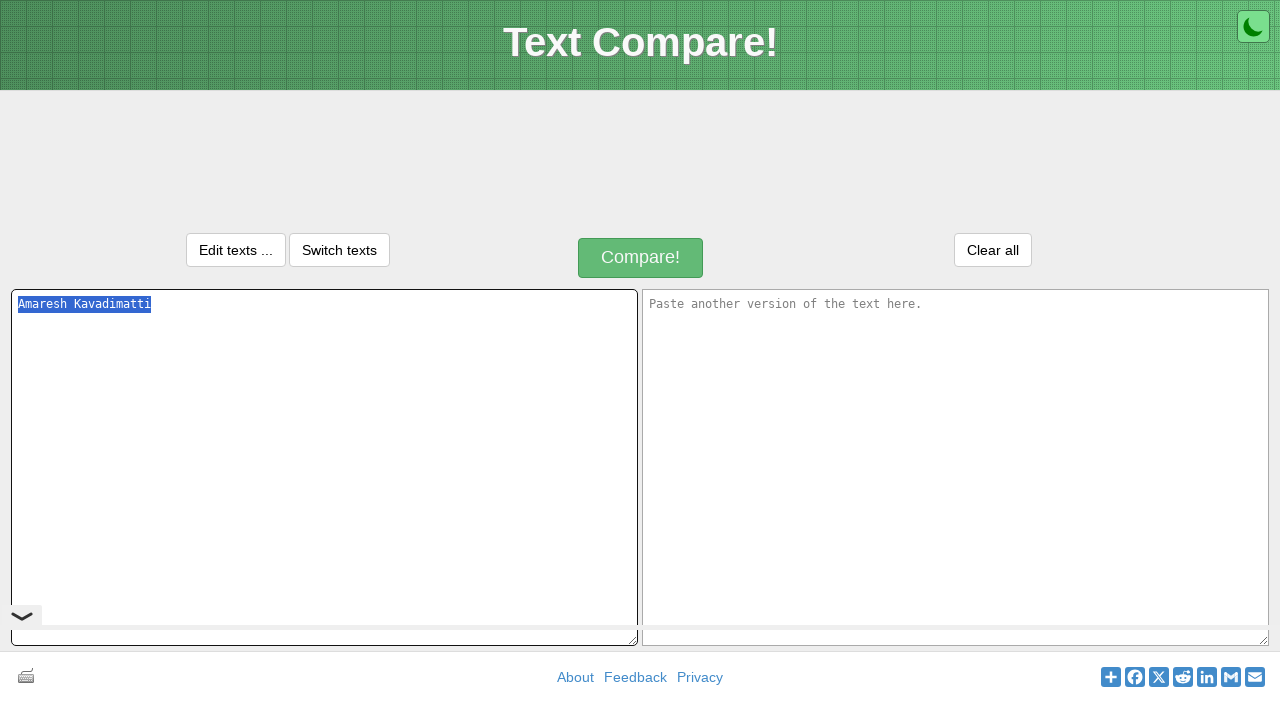

Copied selected text from first input field using Ctrl+C on #inputText1
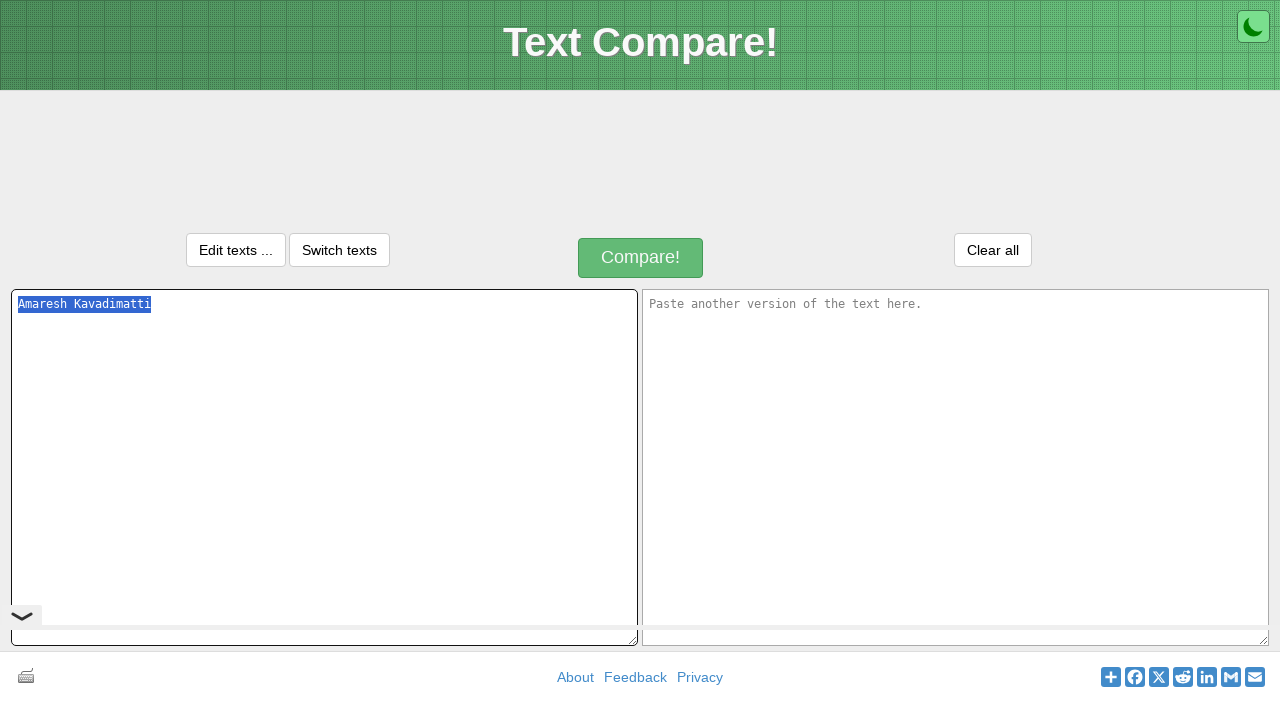

Navigated to second input field using Tab
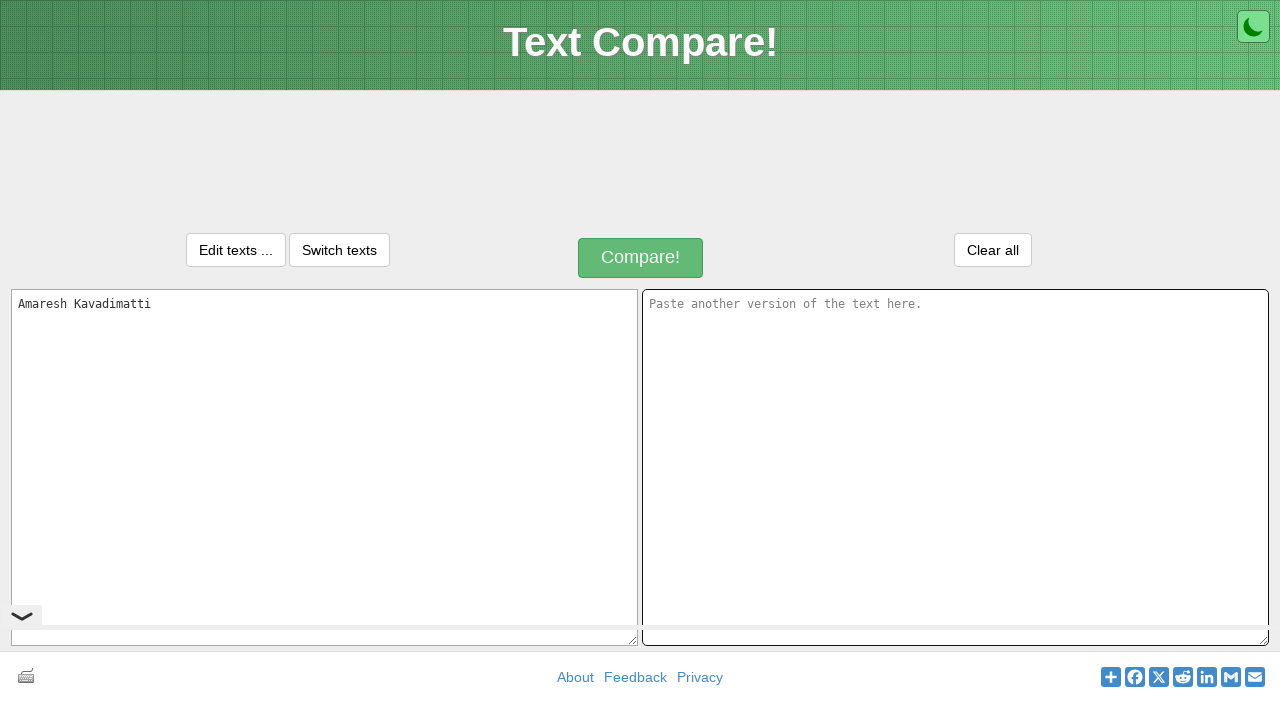

Pasted text into second input field using Ctrl+V on #inputText2
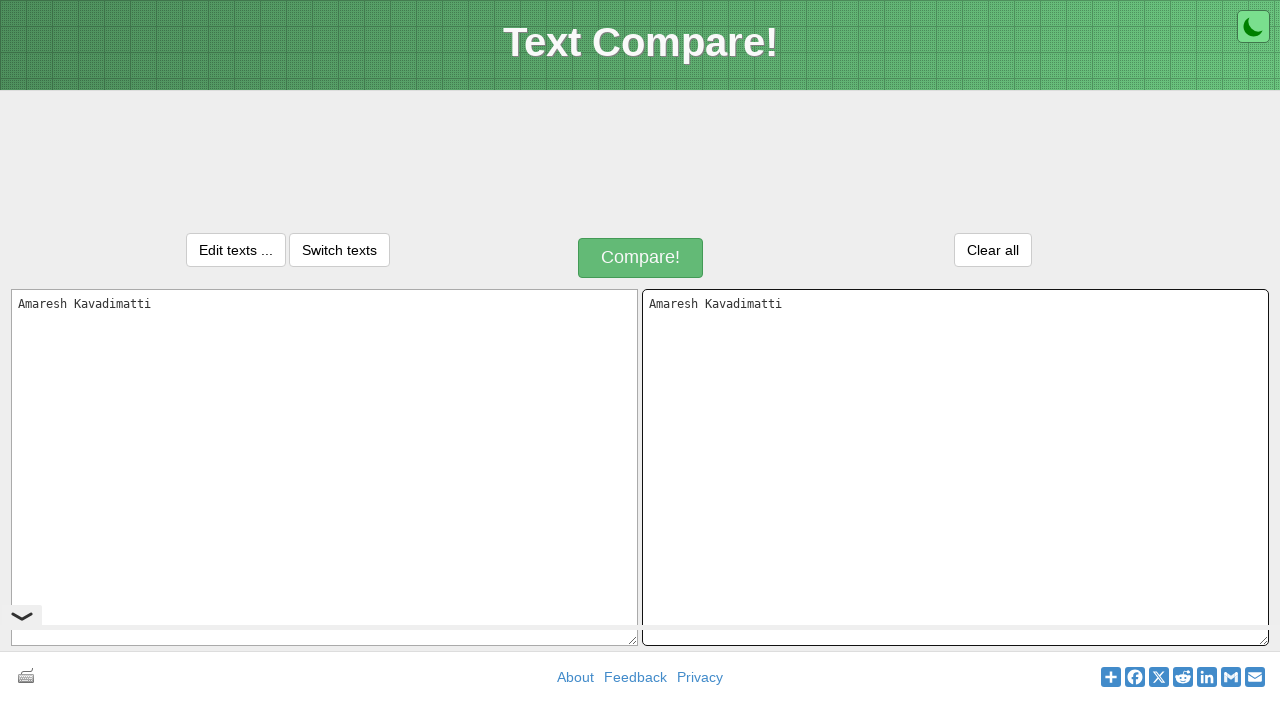

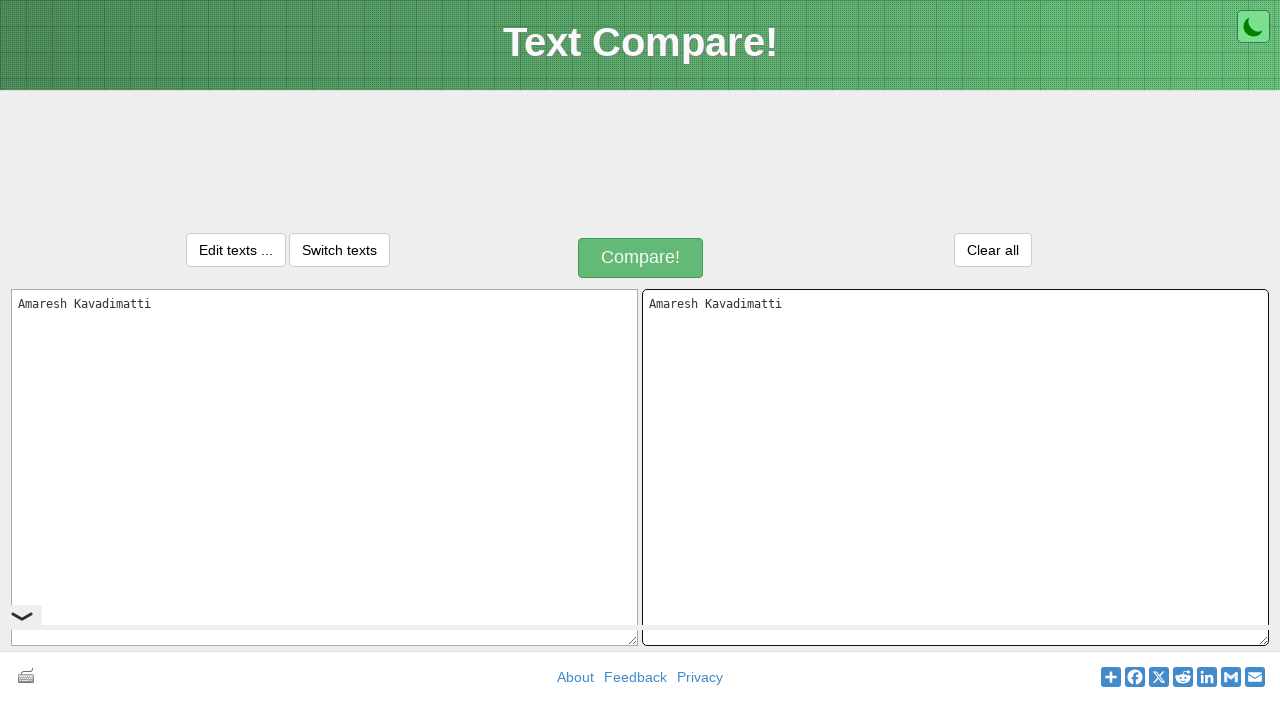